Clicks the Start button and verifies that the progress bar value changes over time

Starting URL: https://demoqa.com/progress-bar

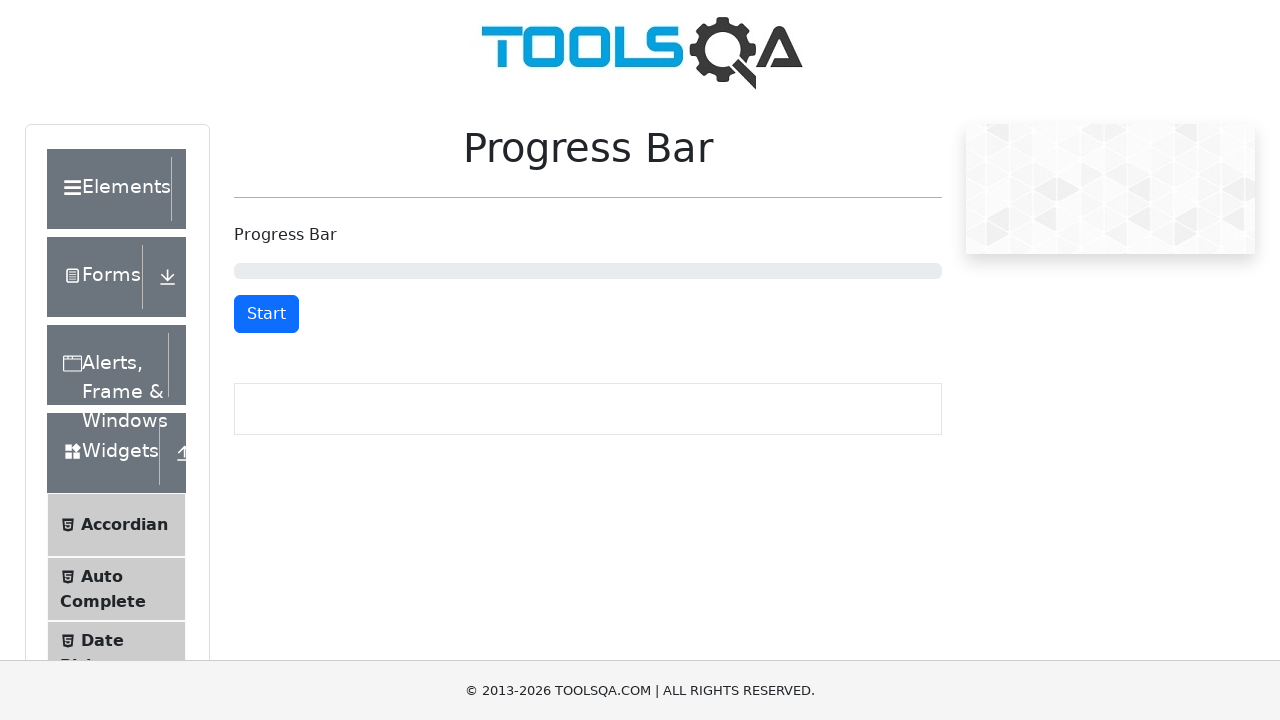

Clicked the Start button at (266, 314) on #startStopButton
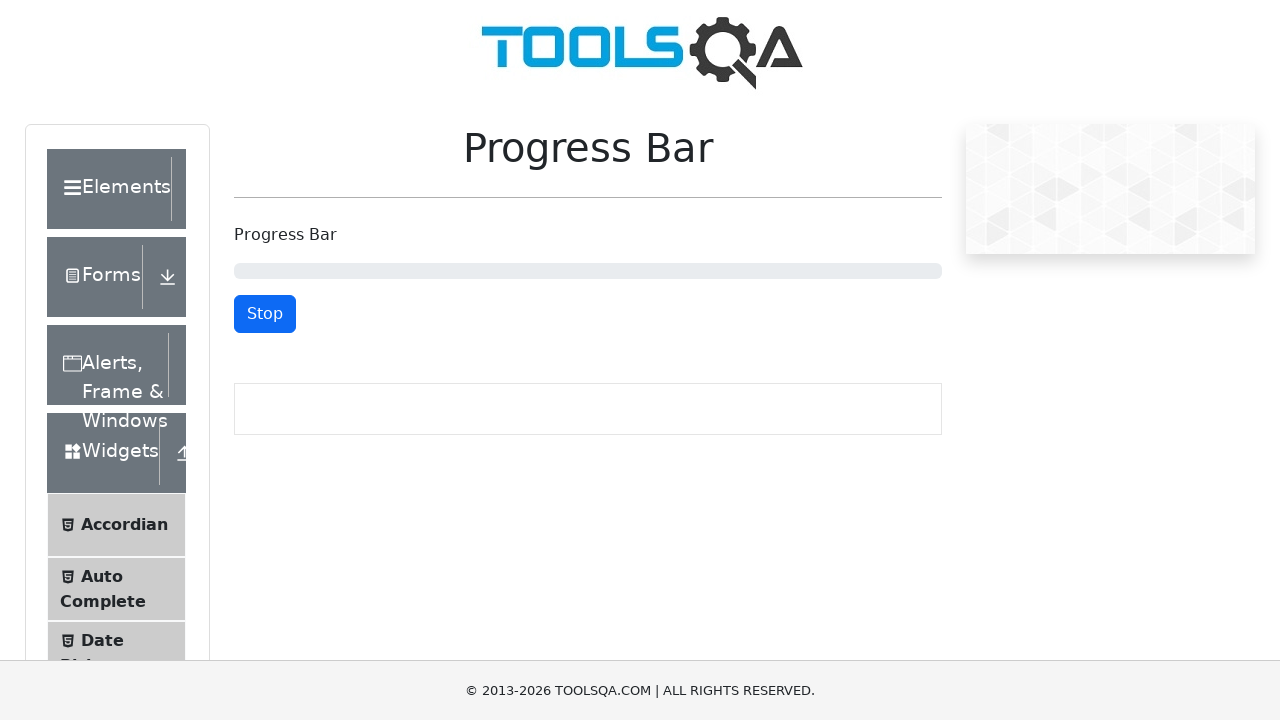

Progress bar element is now visible
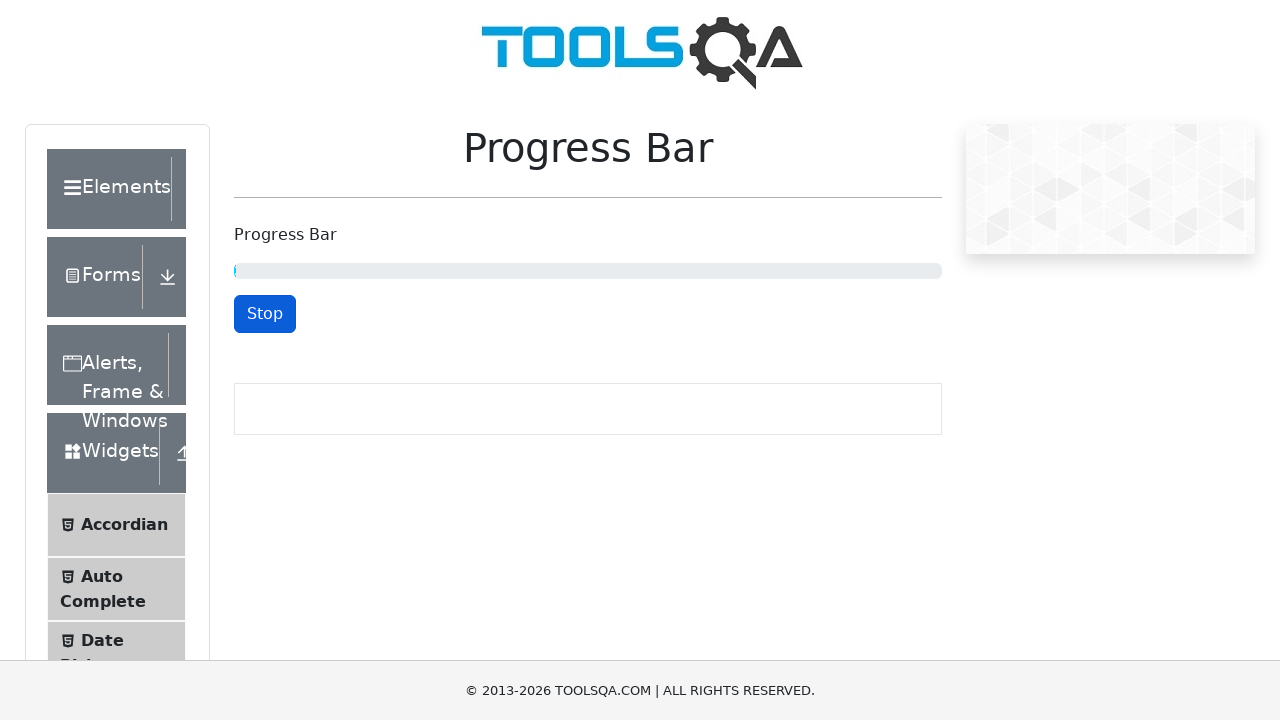

Waited 2 seconds for progress bar to update
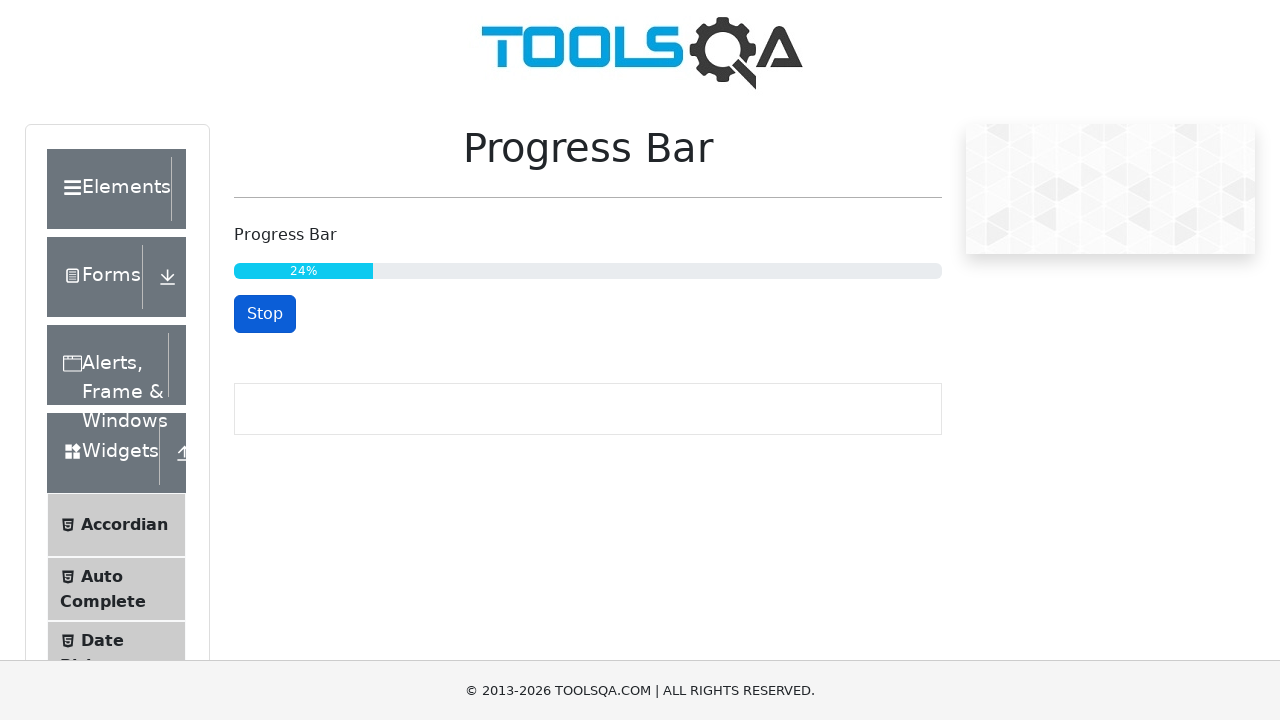

Retrieved progress bar value: 25
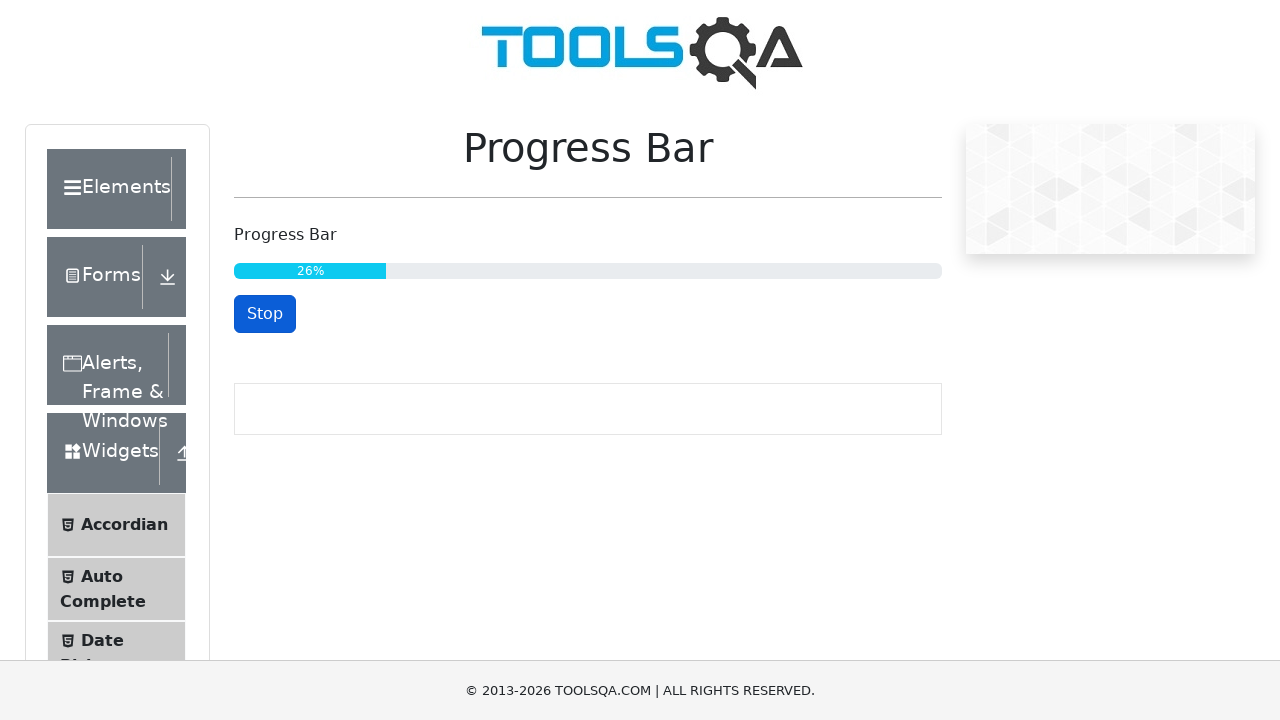

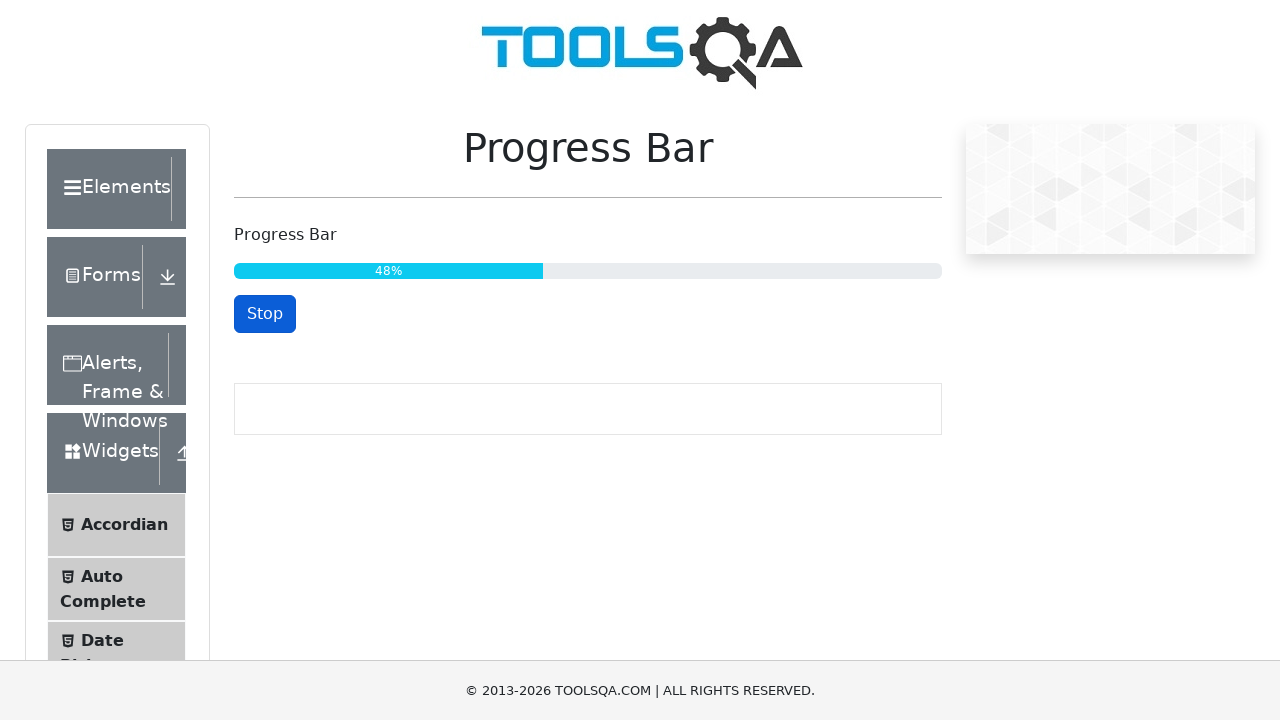